Tests login form validation by clicking login button without entering any credentials and verifying the "Username is required" error message appears

Starting URL: https://www.saucedemo.com/

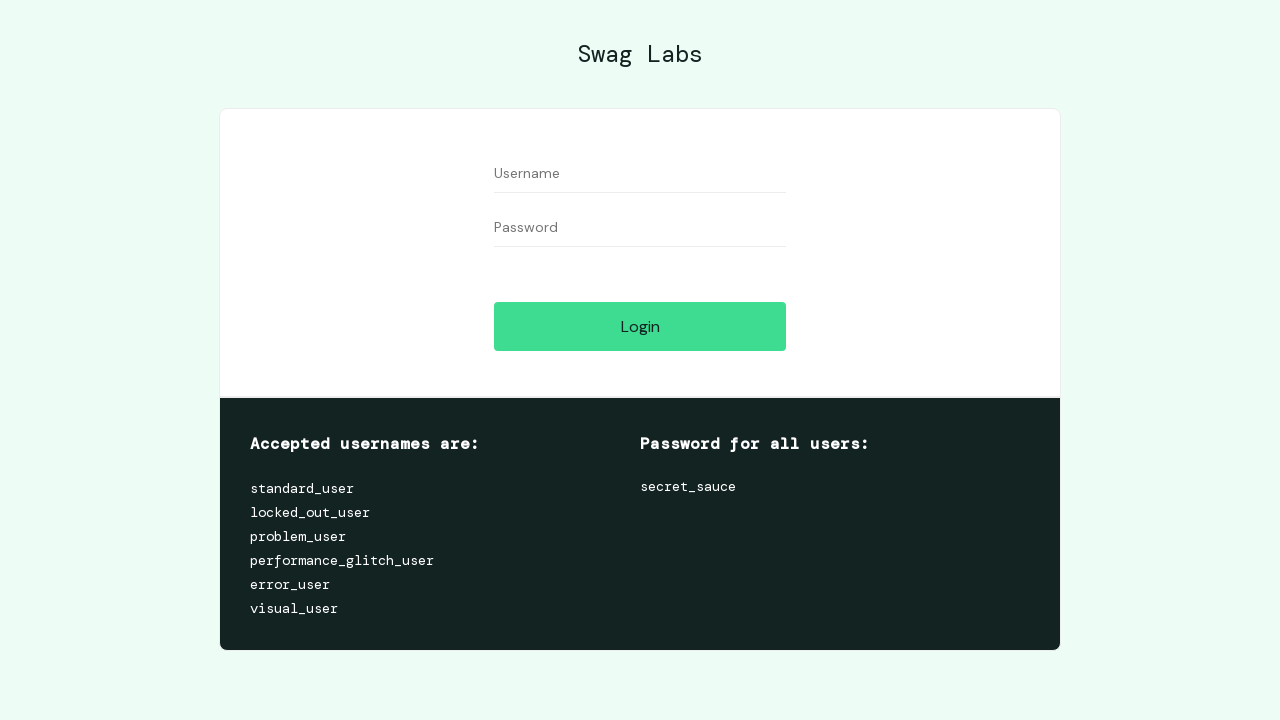

Clicked login button without entering credentials at (640, 326) on #login-button
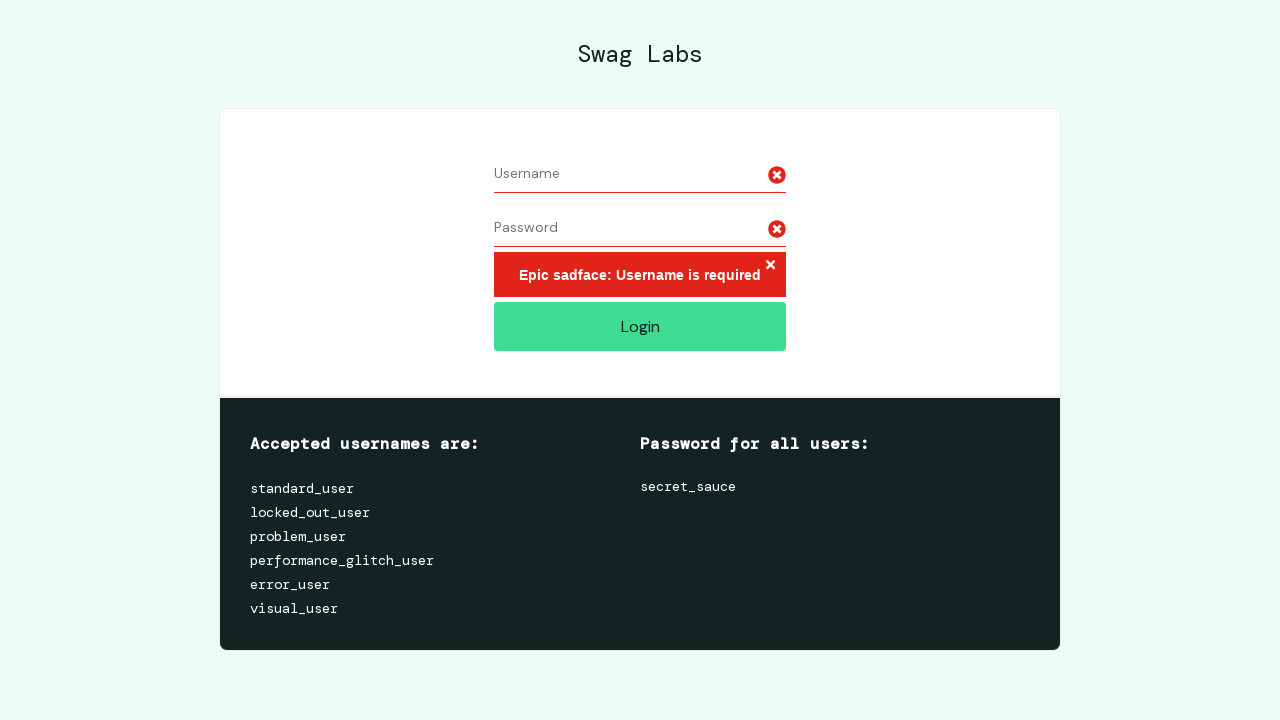

Error message appeared on page
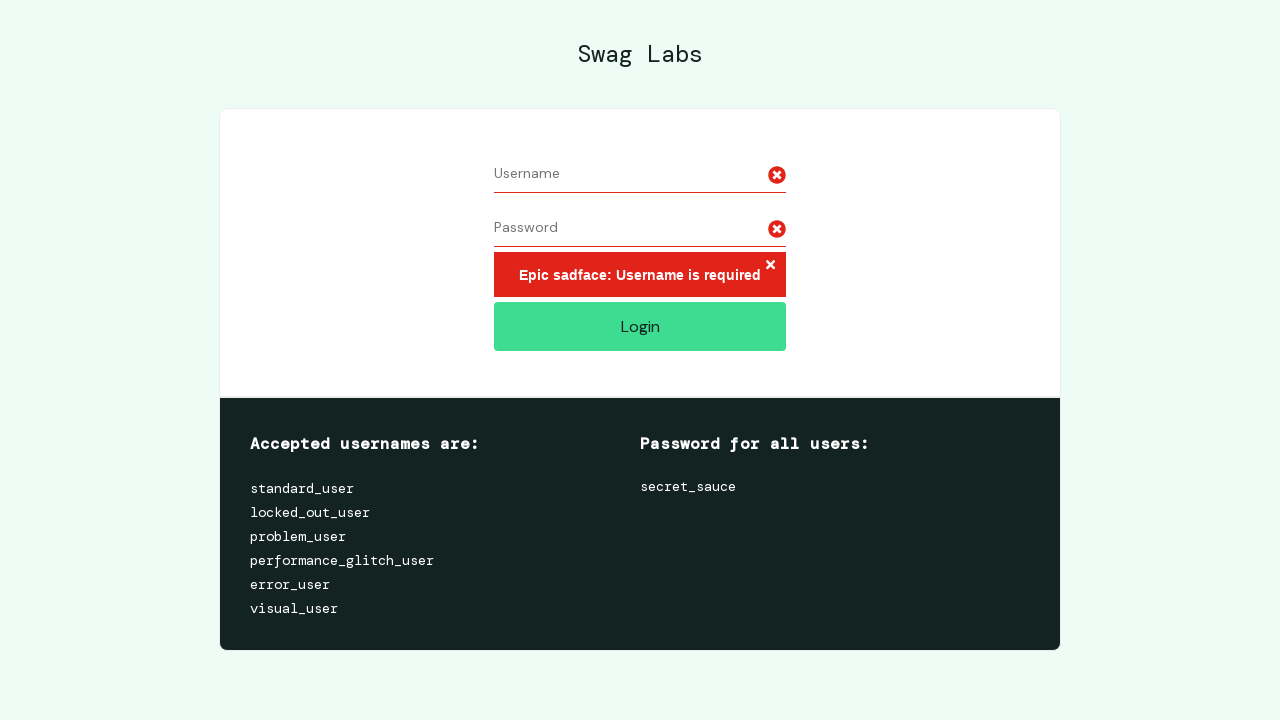

Retrieved error message text content
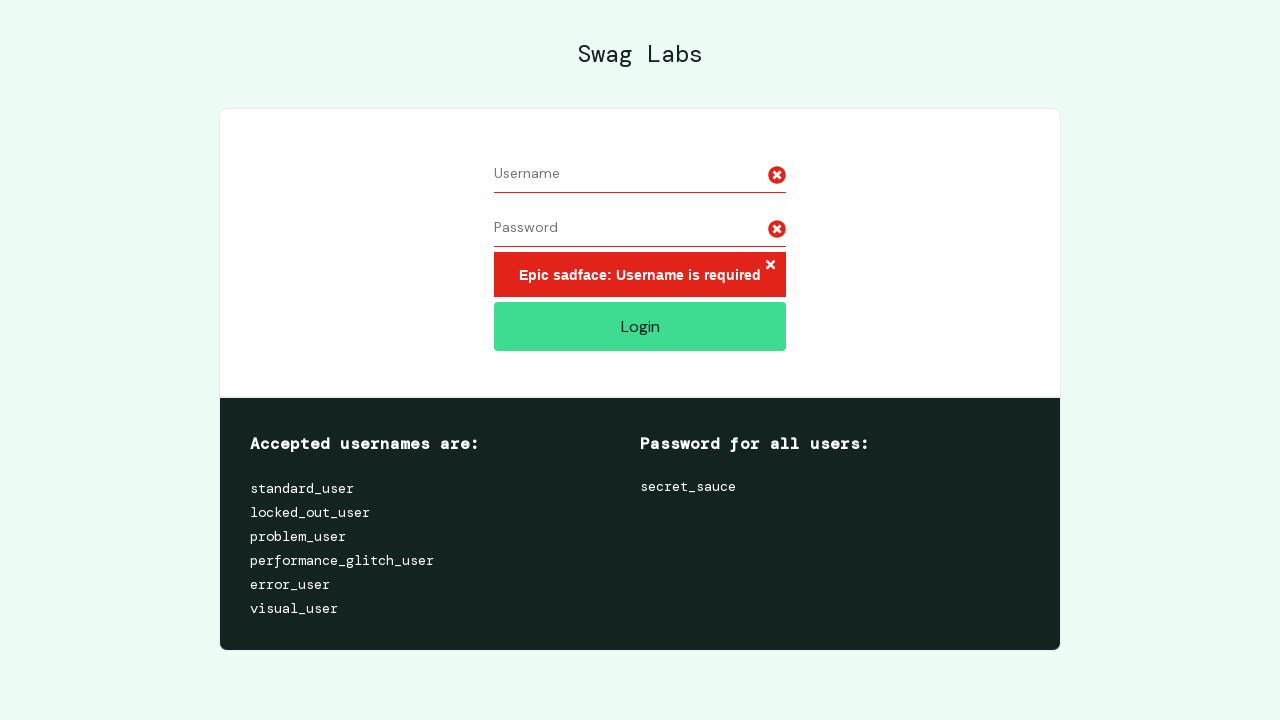

Verified 'Username is required' error message is present
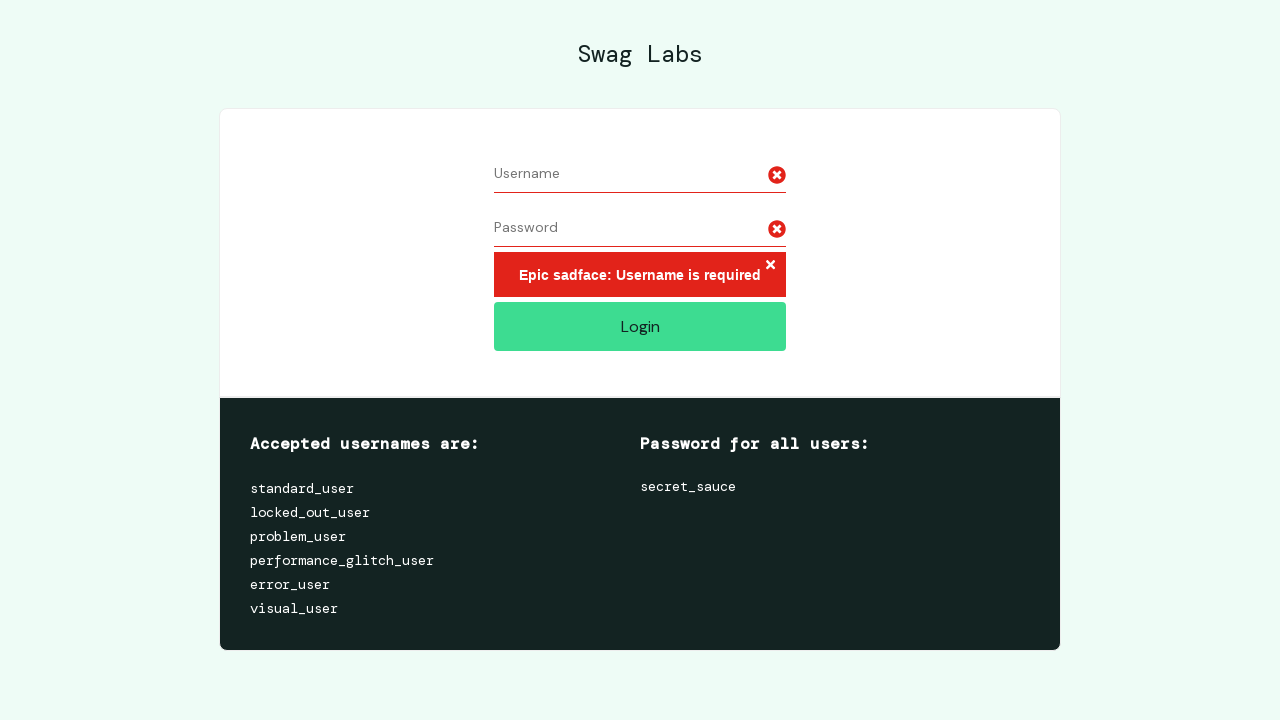

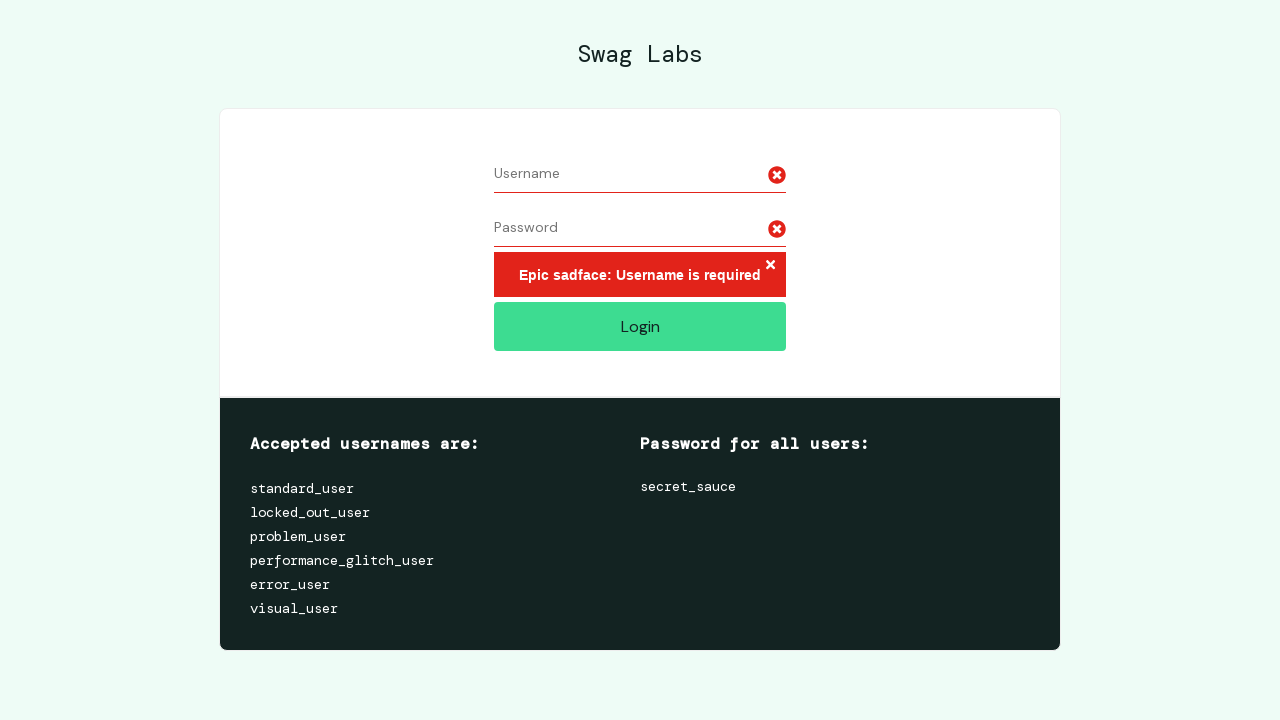